Tests modal functionality by clicking a button to open a modal dialog and then clicking the close button to dismiss it

Starting URL: https://formy-project.herokuapp.com/modal

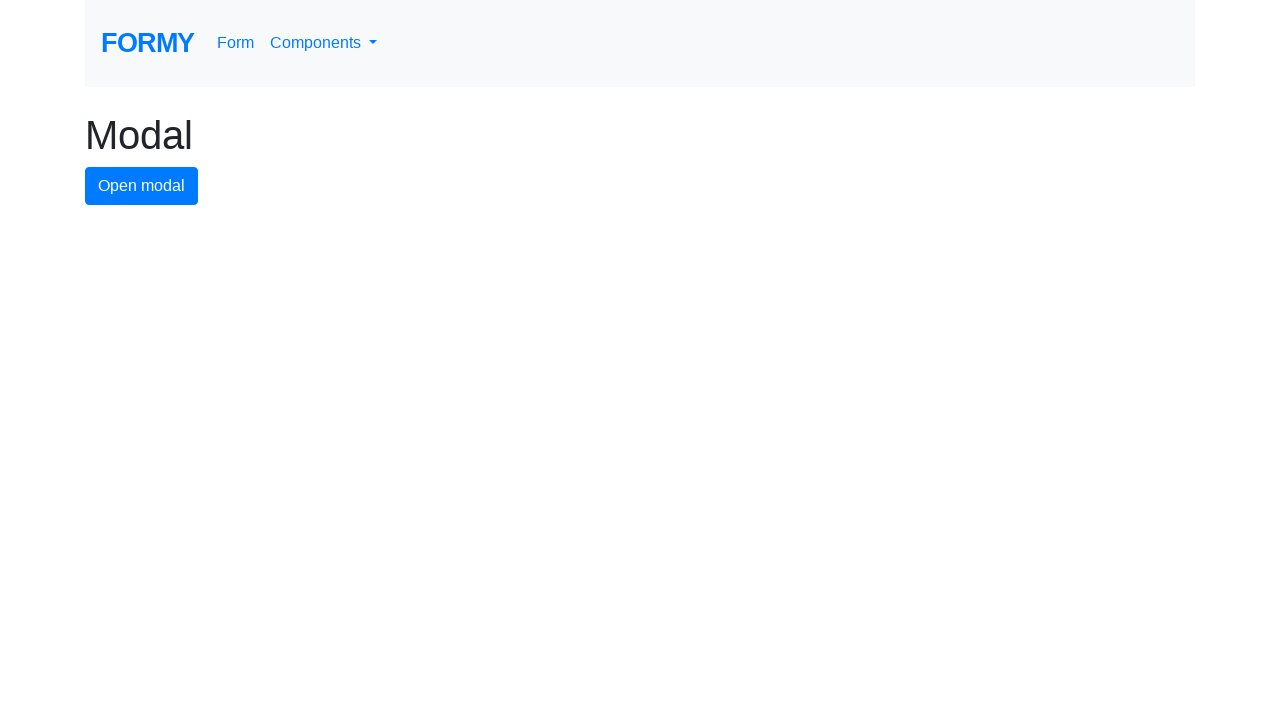

Clicked button to open modal dialog at (142, 186) on #modal-button
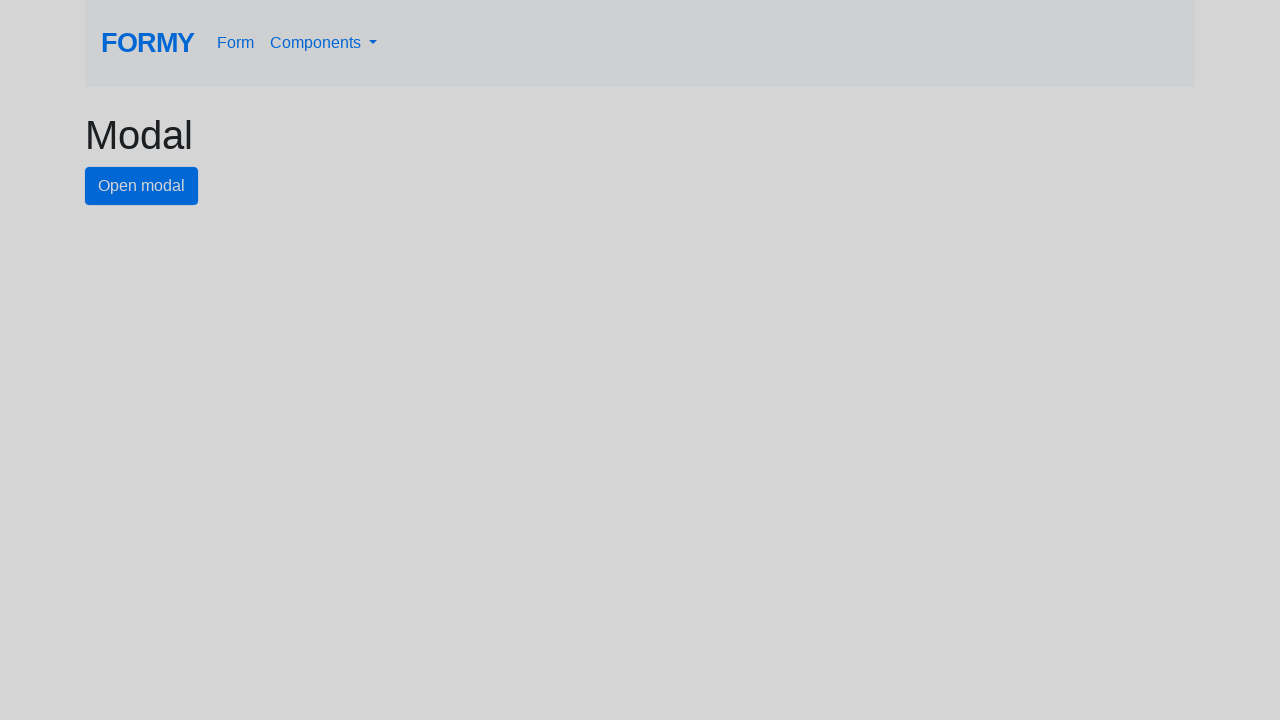

Clicked close button to dismiss modal dialog at (782, 184) on #close-button
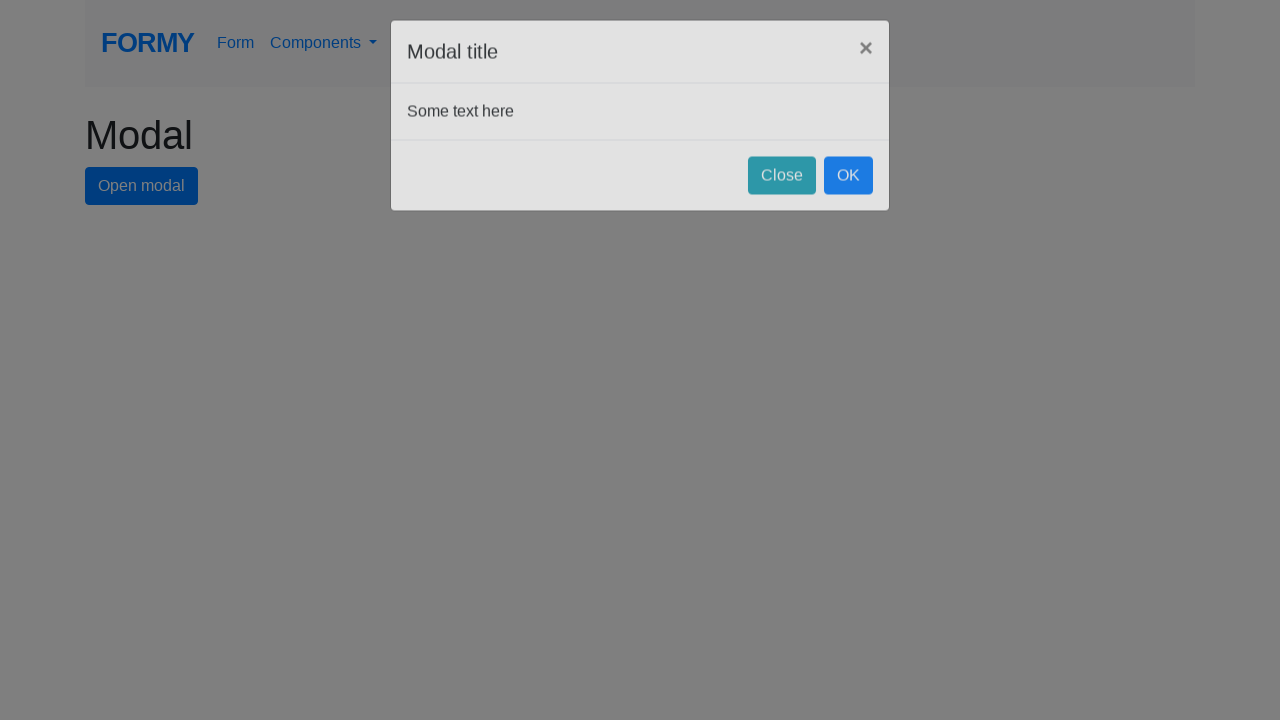

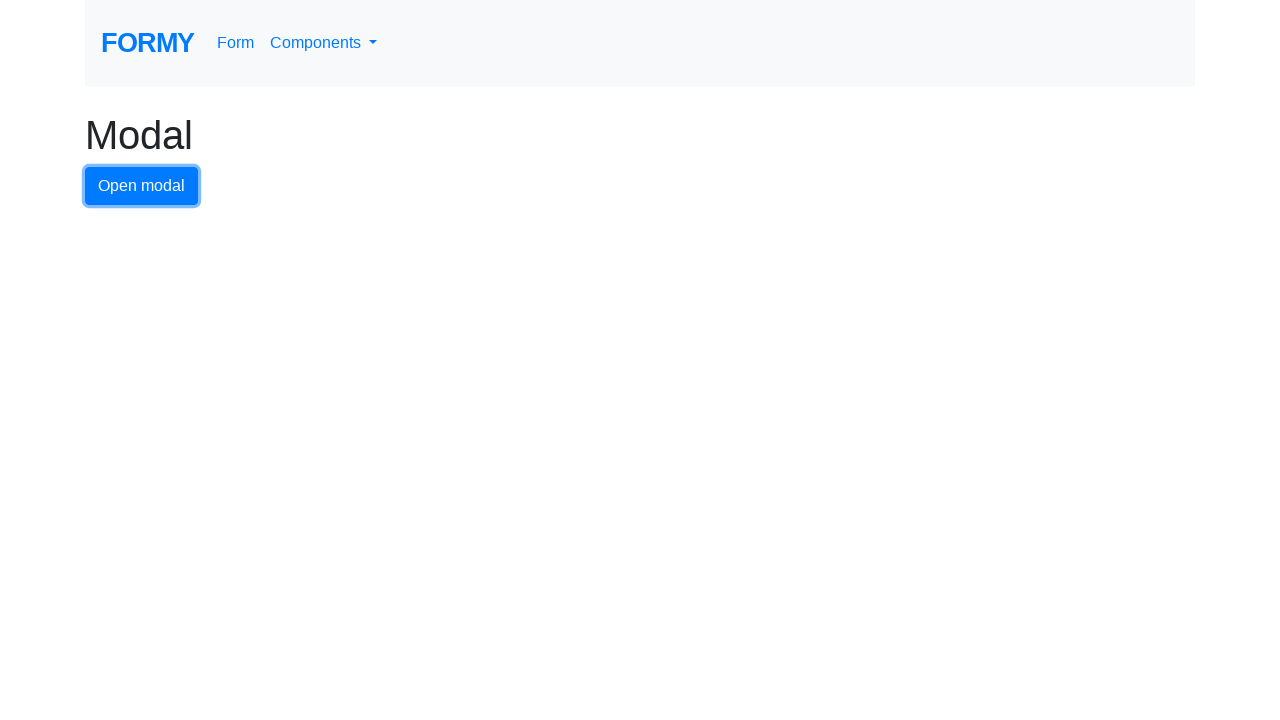